Tests a registration form by filling in first name, last name, and email fields, then verifies the welcome message is displayed.

Starting URL: http://suninjuly.github.io/registration1.html

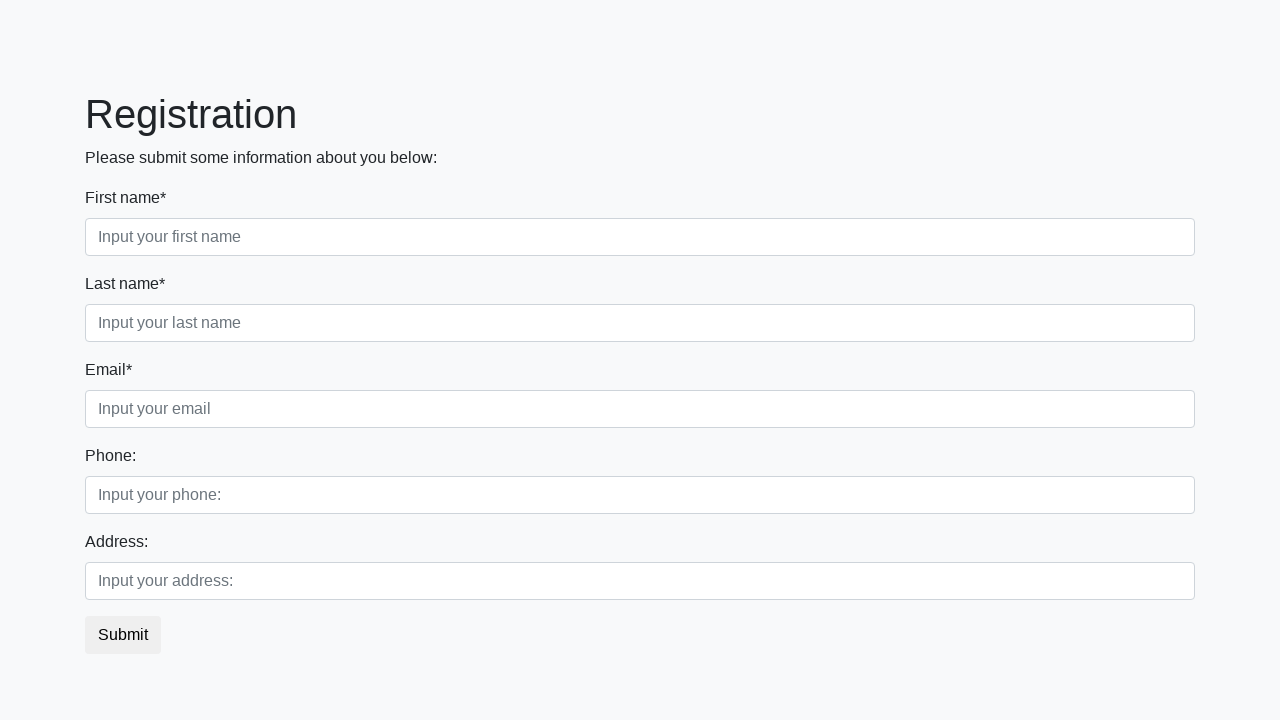

Filled first name field with 'Adiz' on [class="first_block"]>[class="form-group first_class"]>input[class="form-control
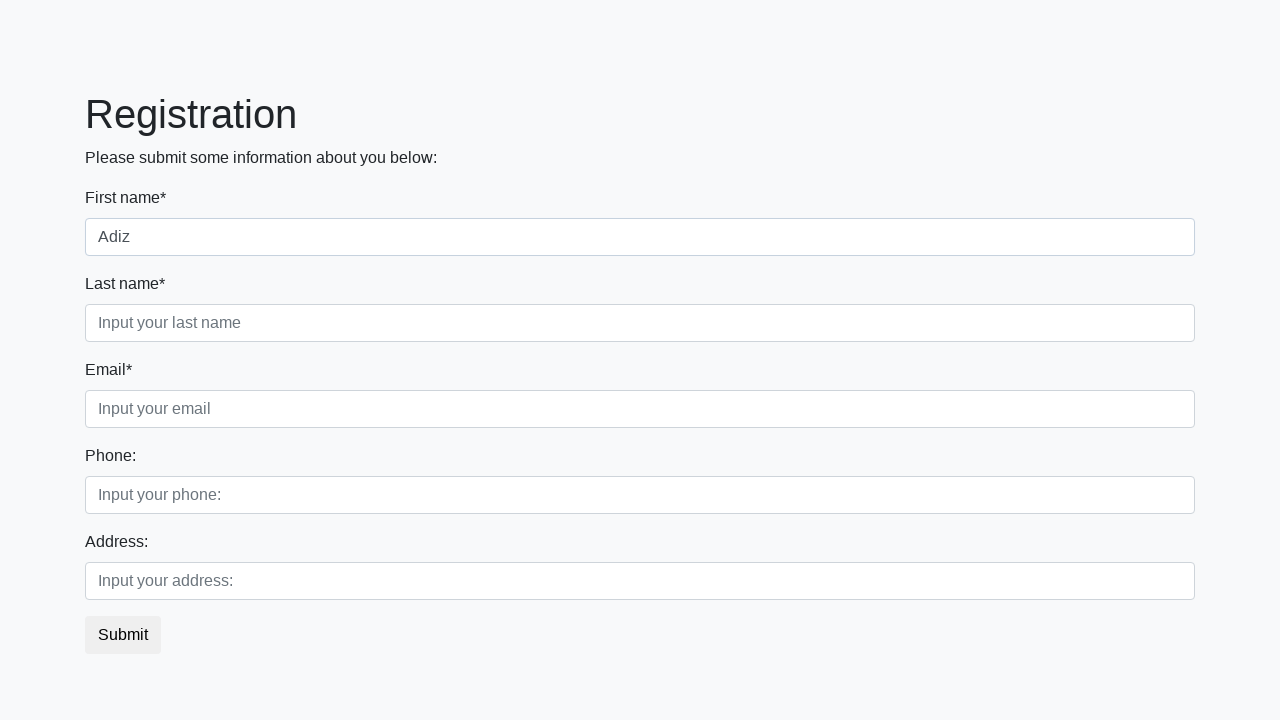

Filled last name field with 'Mukbilov' on [class="first_block"]>[class="form-group second_class"]>input[class="form-contro
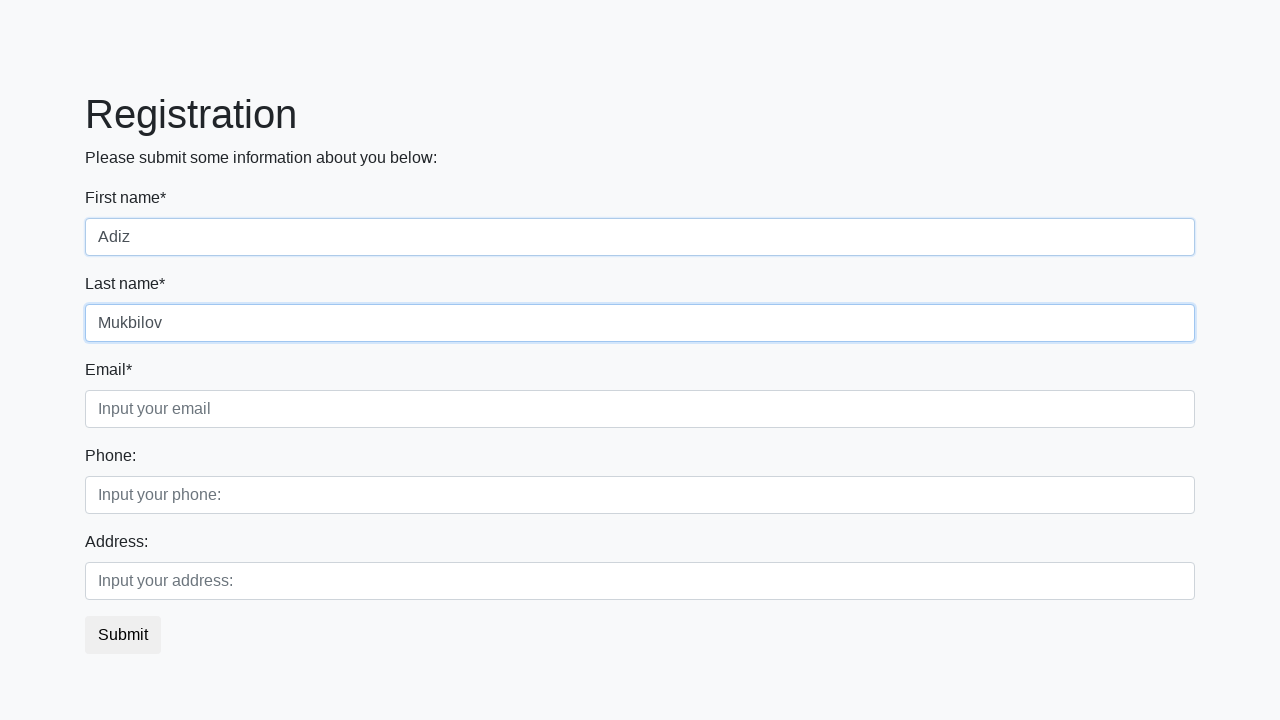

Filled email field with 'mukbilov@mail.ru' on [class="first_block"]>[class="form-group third_class"]>input[class="form-control
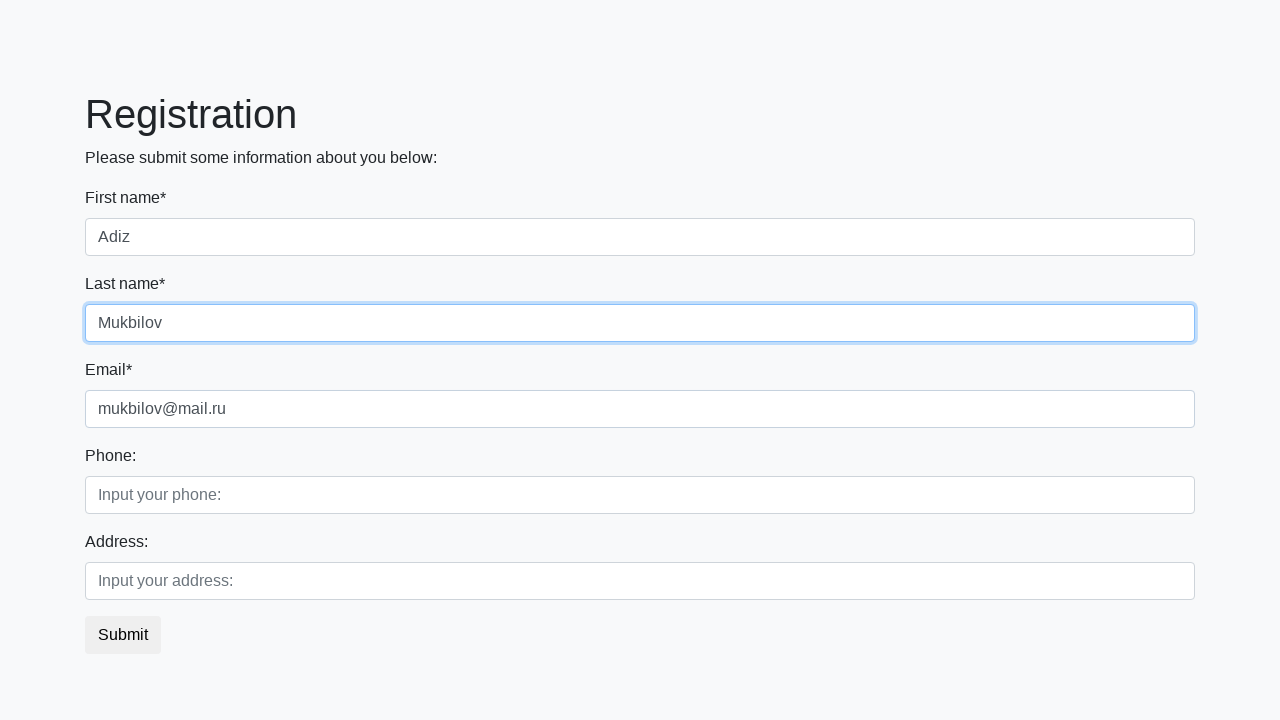

Welcome message (h1) loaded and displayed
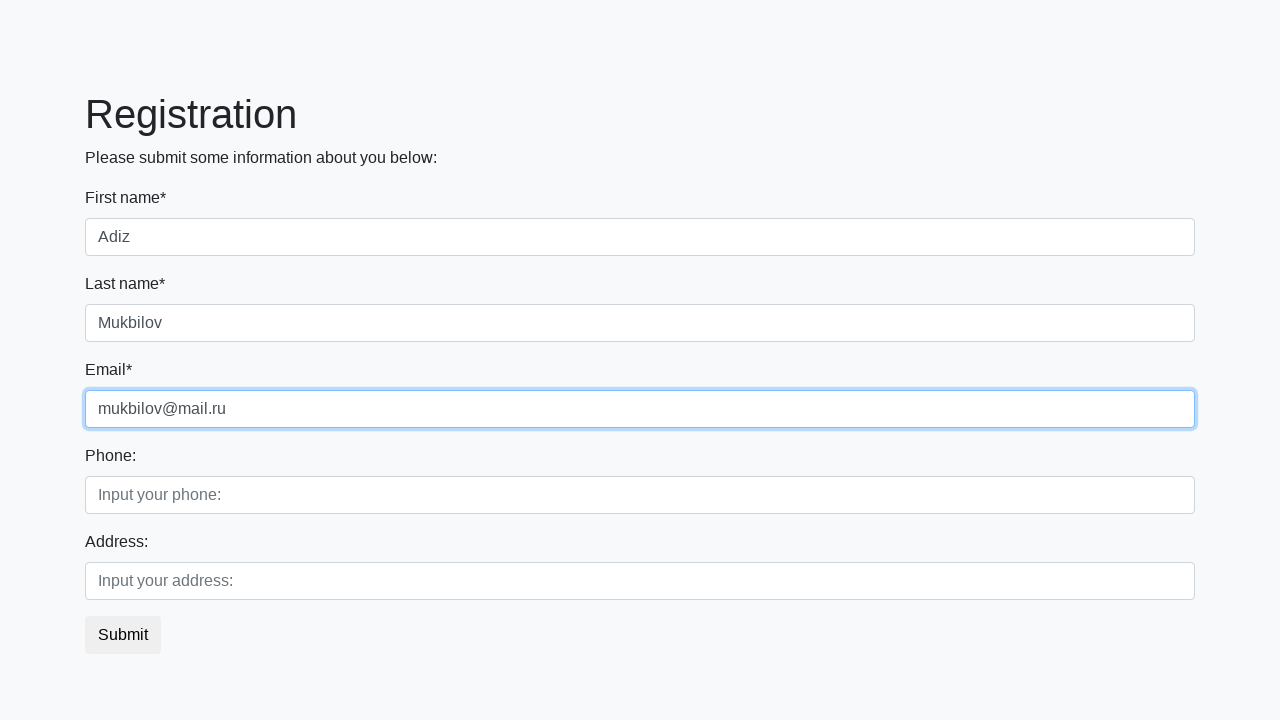

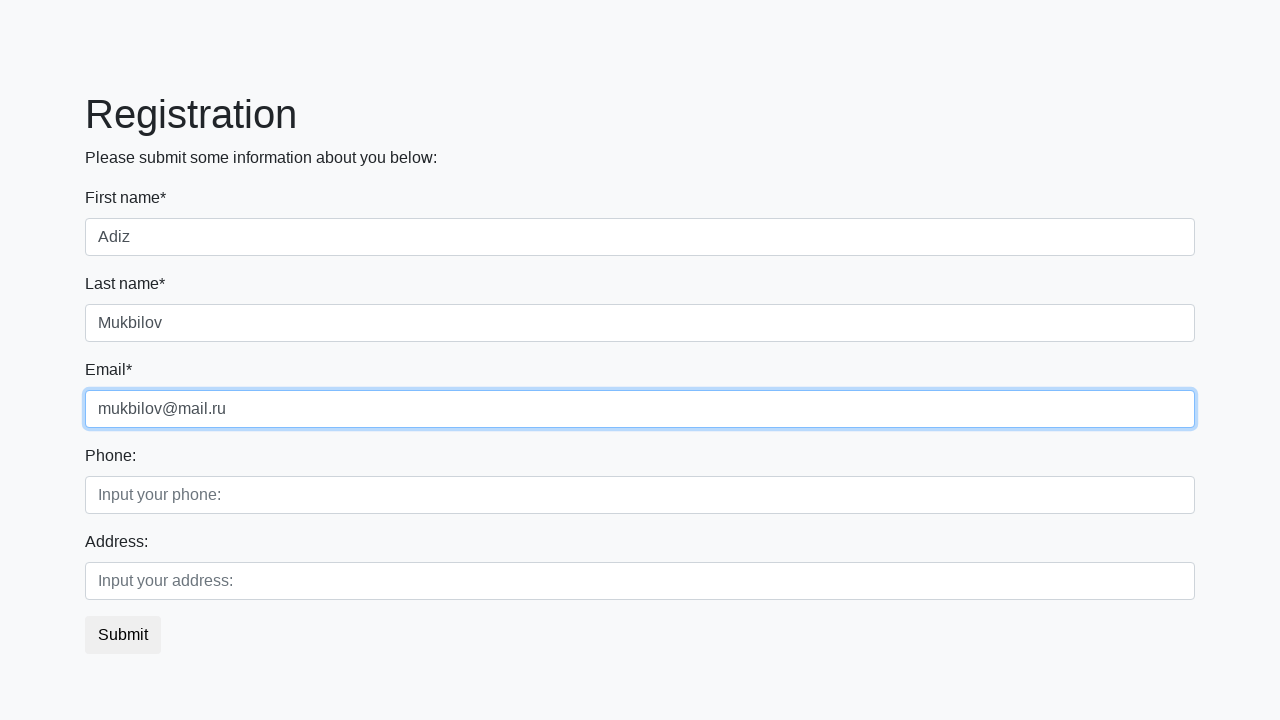